Tests double-click functionality by performing a double-click action on a specific element on the Omayo blog test page

Starting URL: https://omayo.blogspot.com/

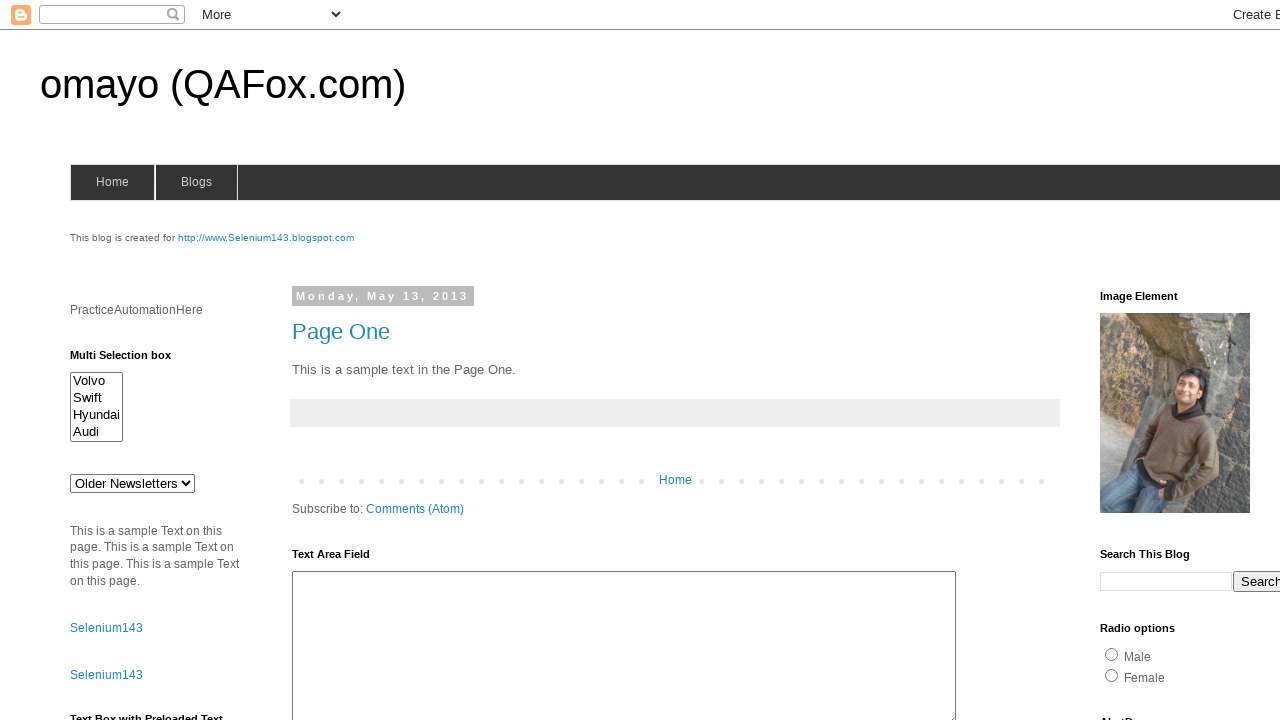

Navigated to Omayo blog test page
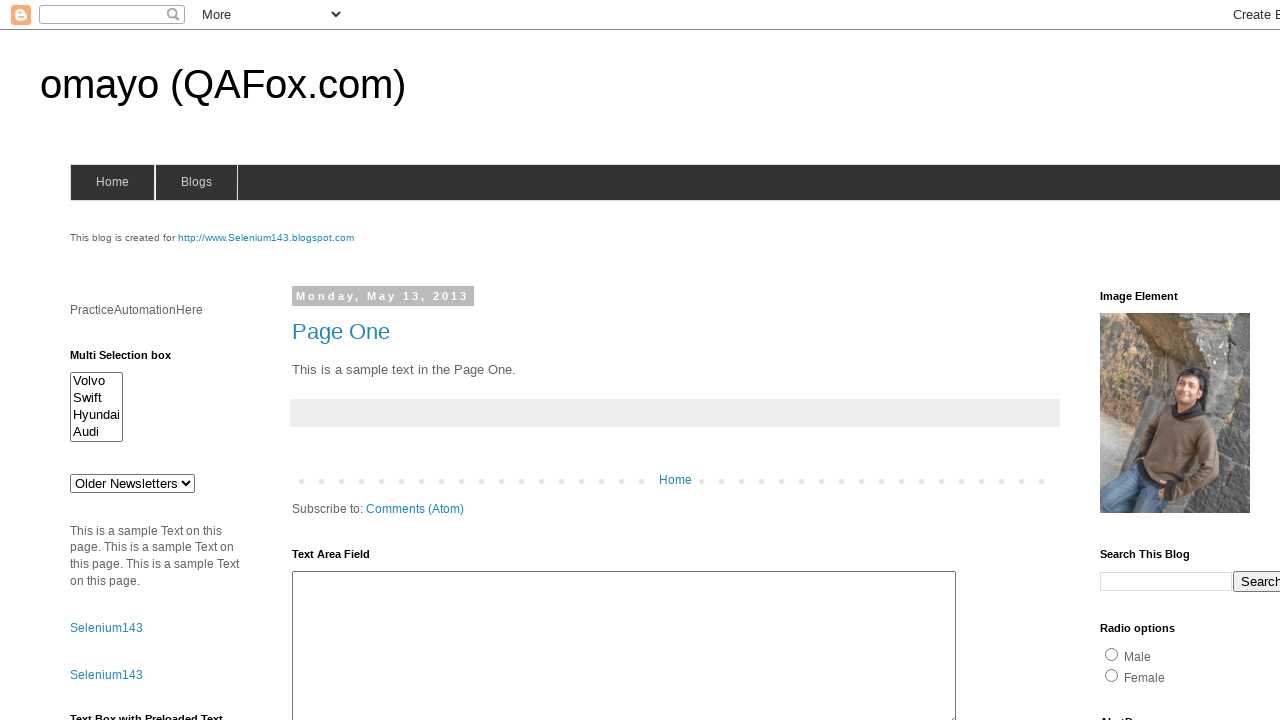

Double-clicked on test element at (1185, 361) on #testdoubleclick
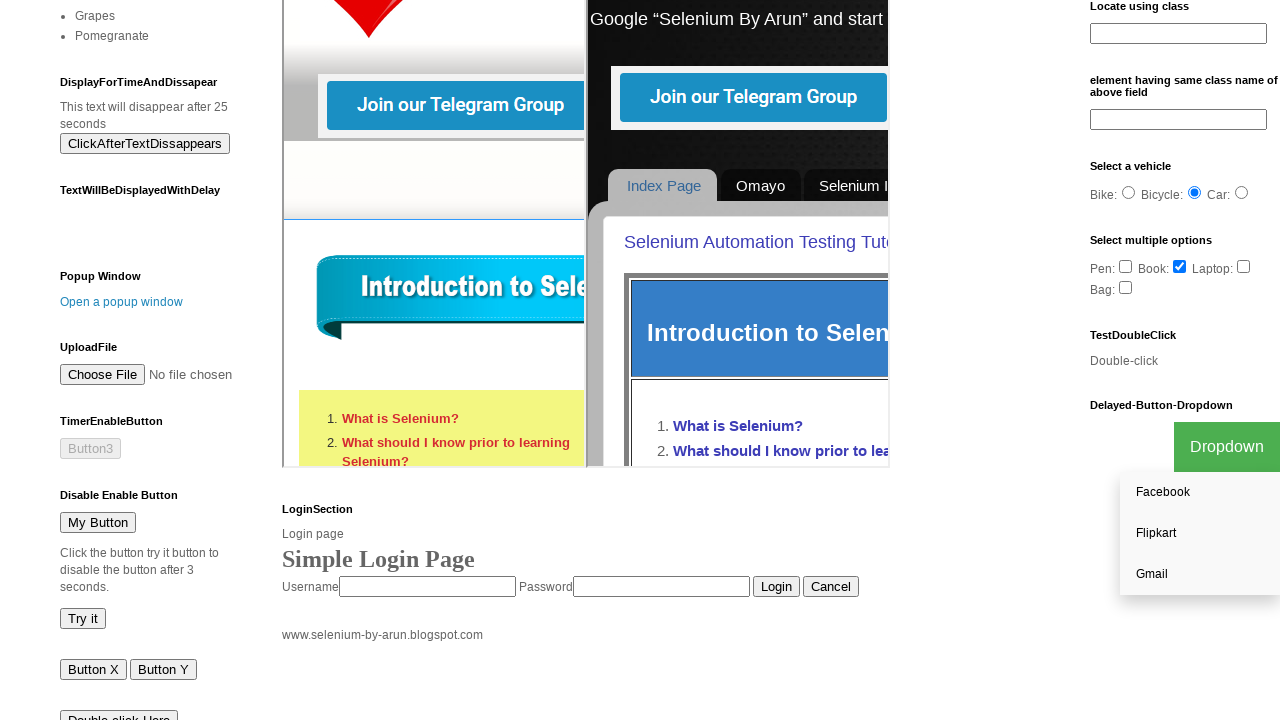

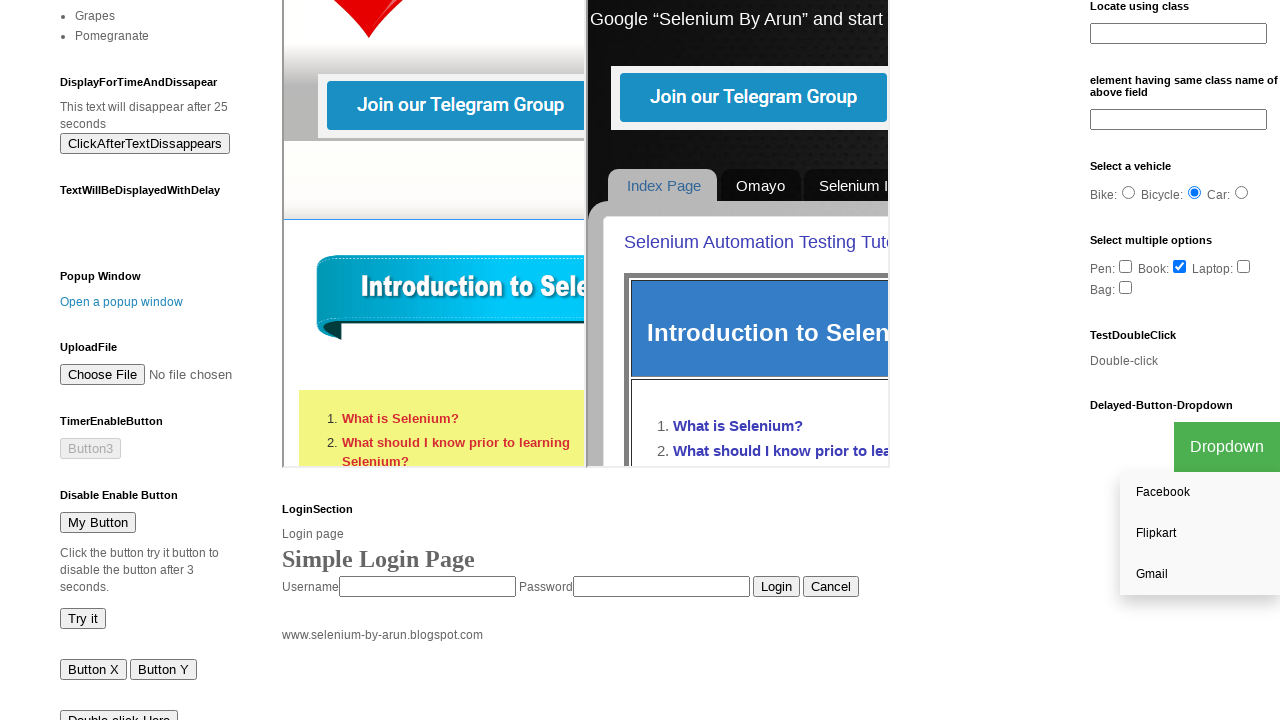